Tests the text box form on DemoQA by filling in user name, email, current address, and permanent address fields, then submitting the form and scrolling to view the results.

Starting URL: https://demoqa.com/text-box

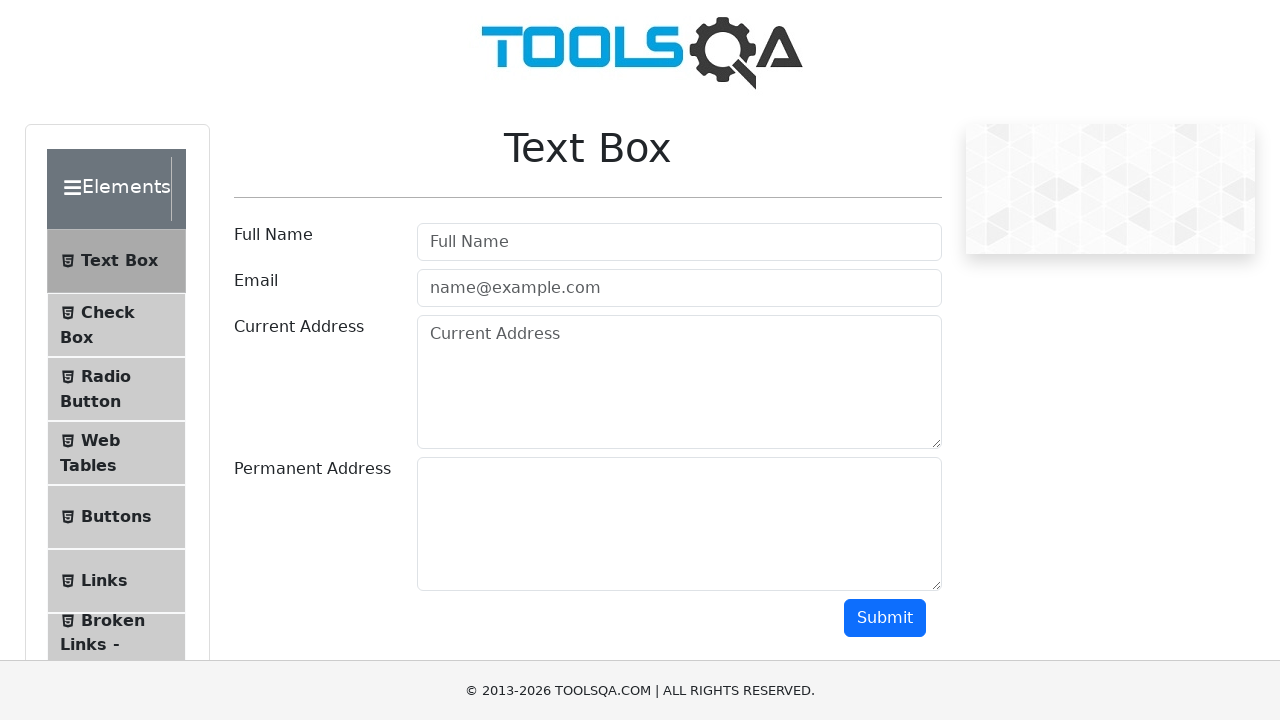

Filled user name field with 'Juara Coding' on #userName
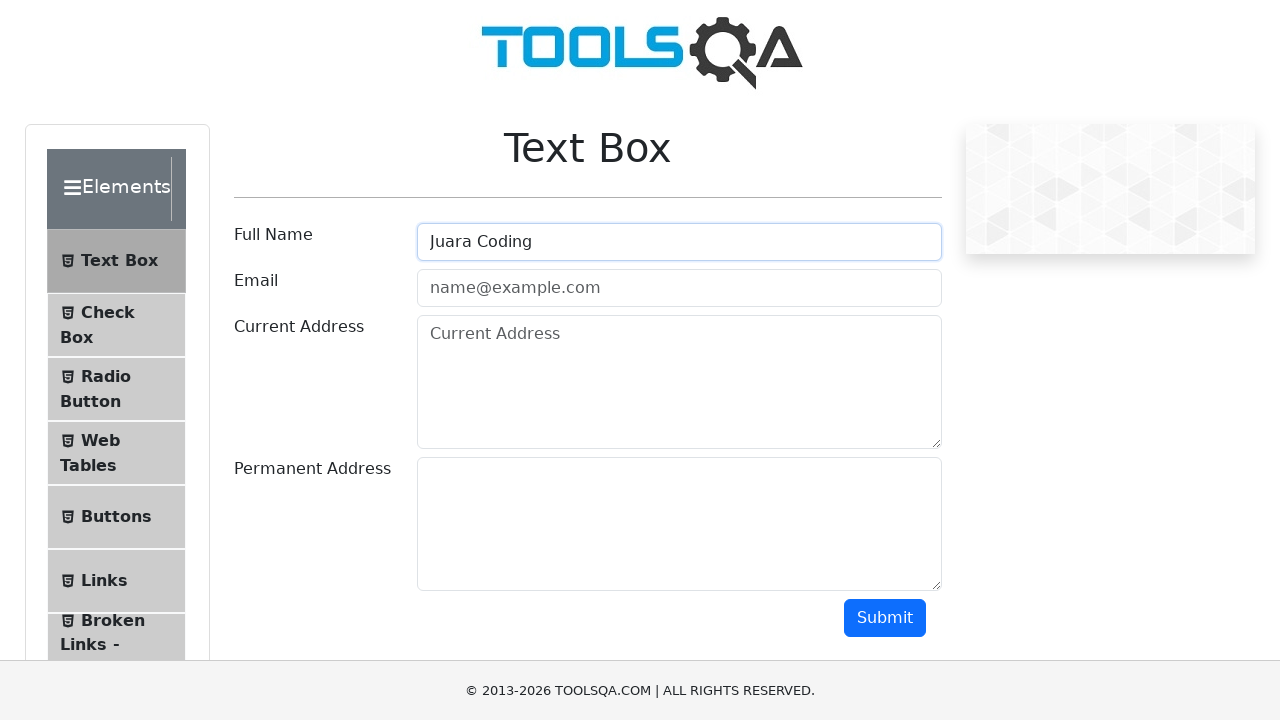

Filled email field with 'email@email.com' on #userEmail
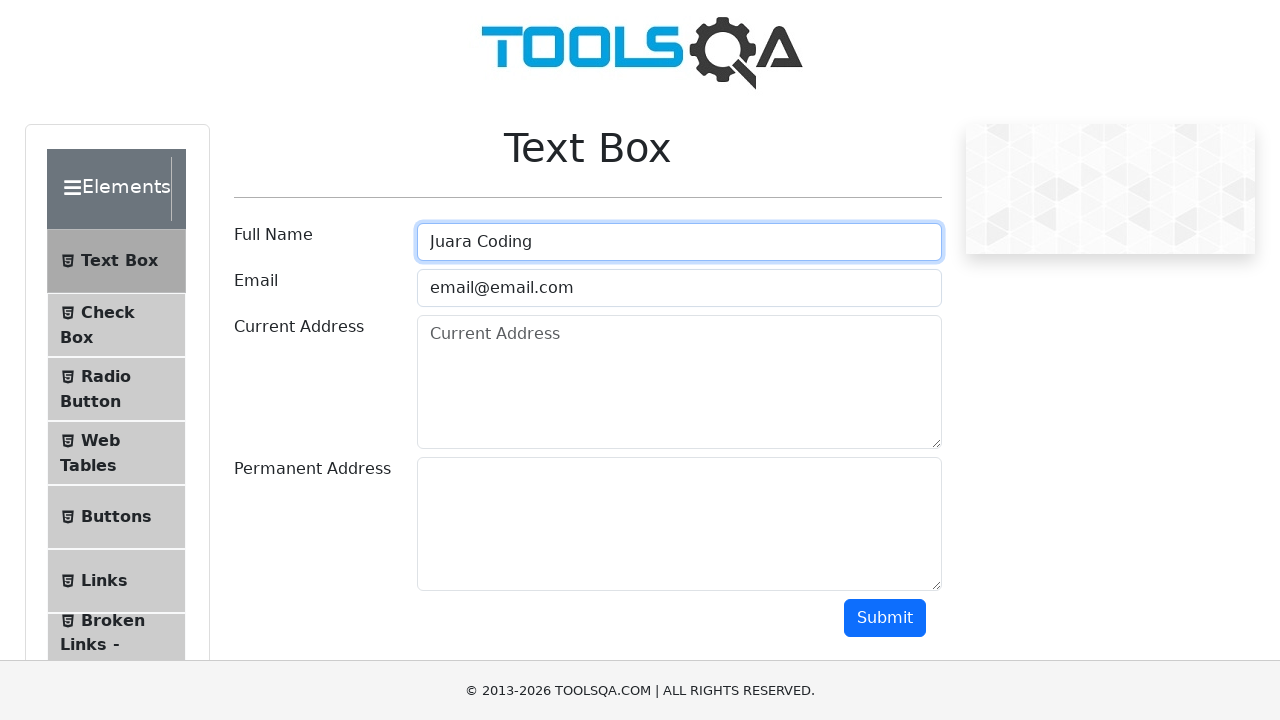

Filled current address field with 'Jakarta' on #currentAddress
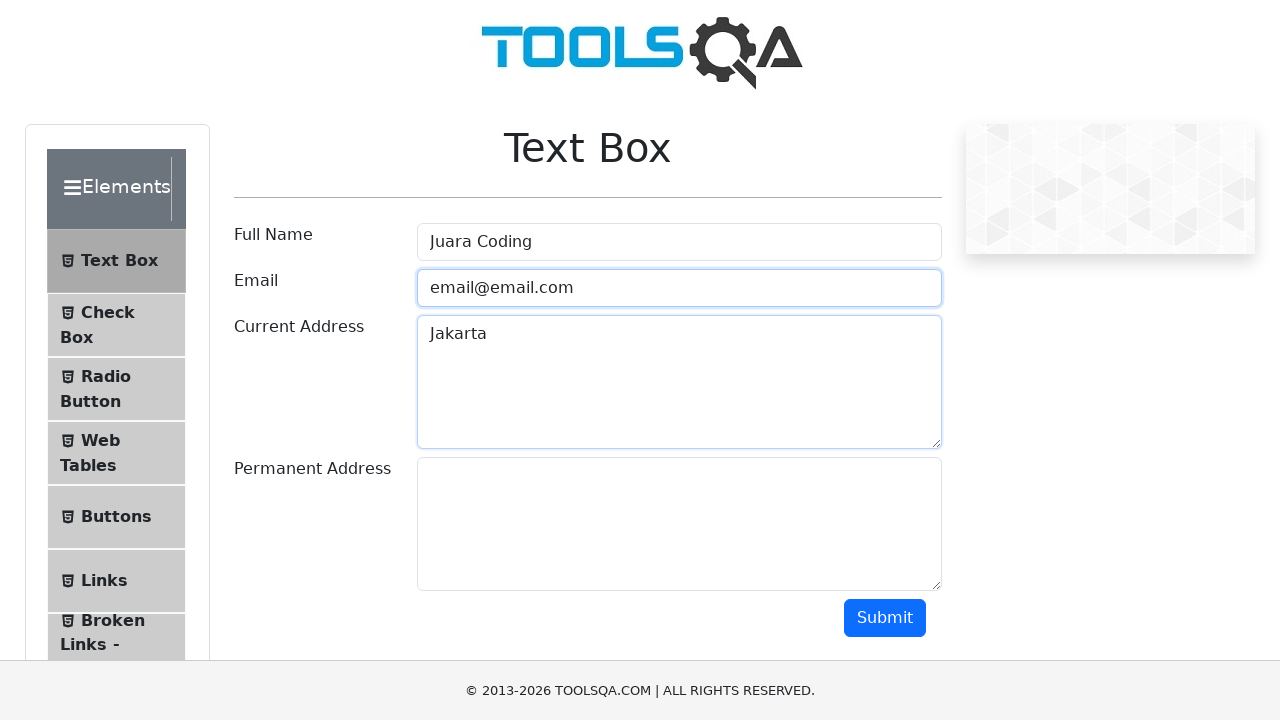

Filled permanent address field with 'Jakarta' on #permanentAddress
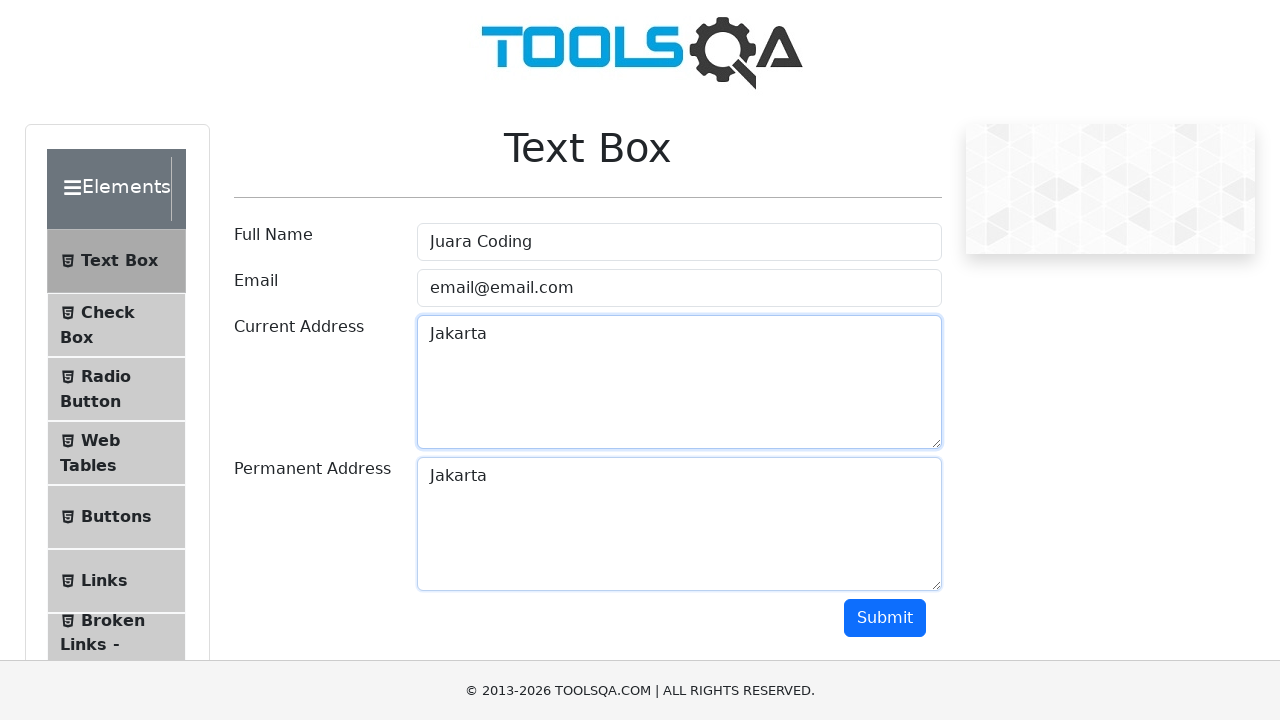

Clicked submit button to submit the form at (885, 618) on #submit
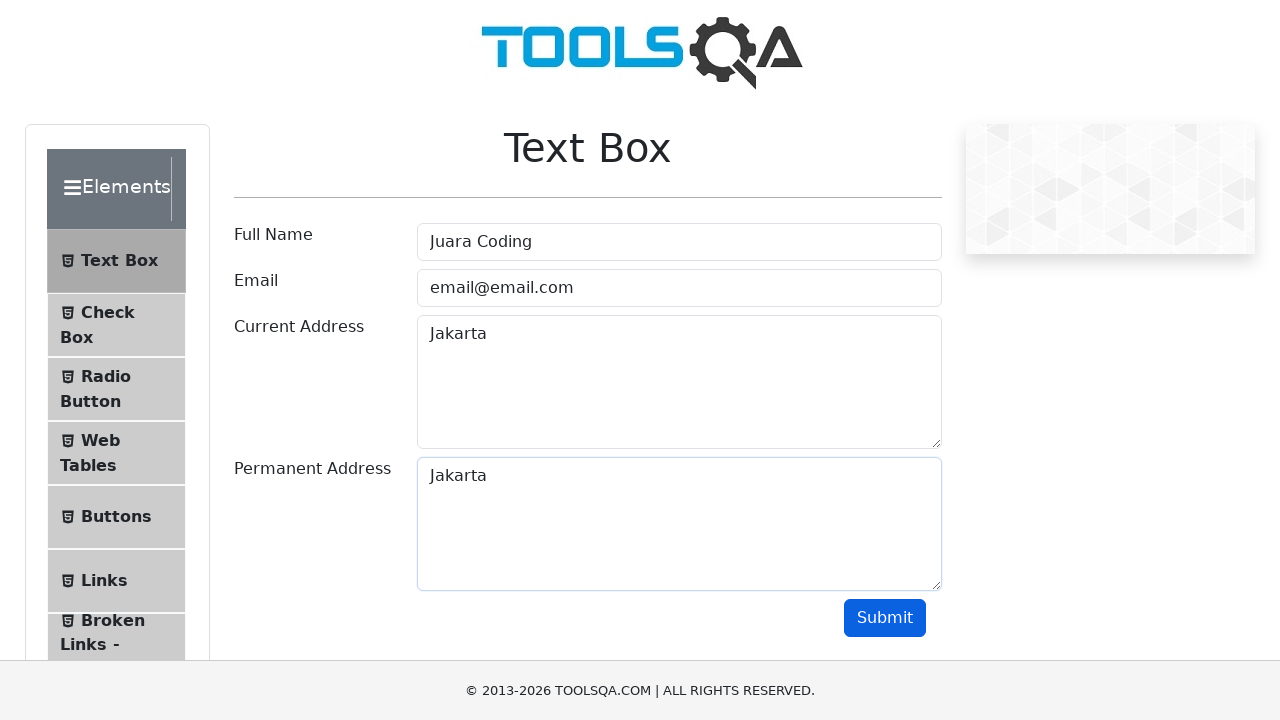

Scrolled down 500px to view form results
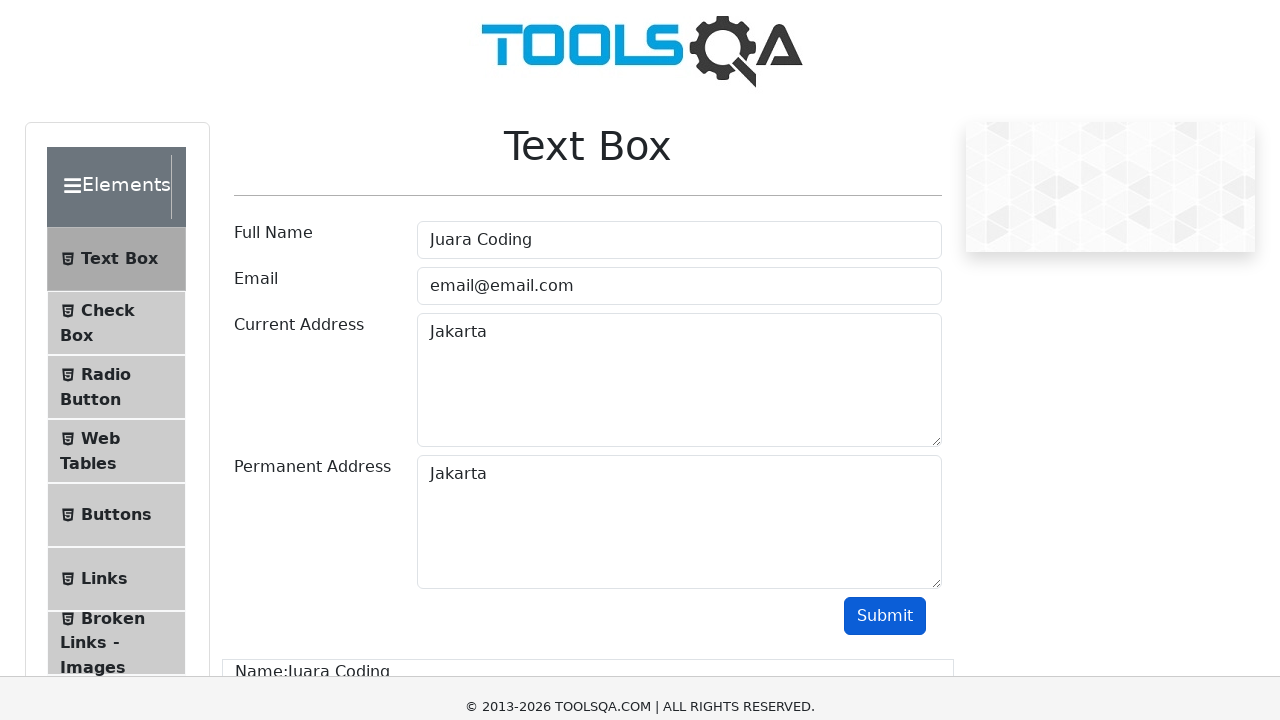

Waited 2 seconds for results to stabilize
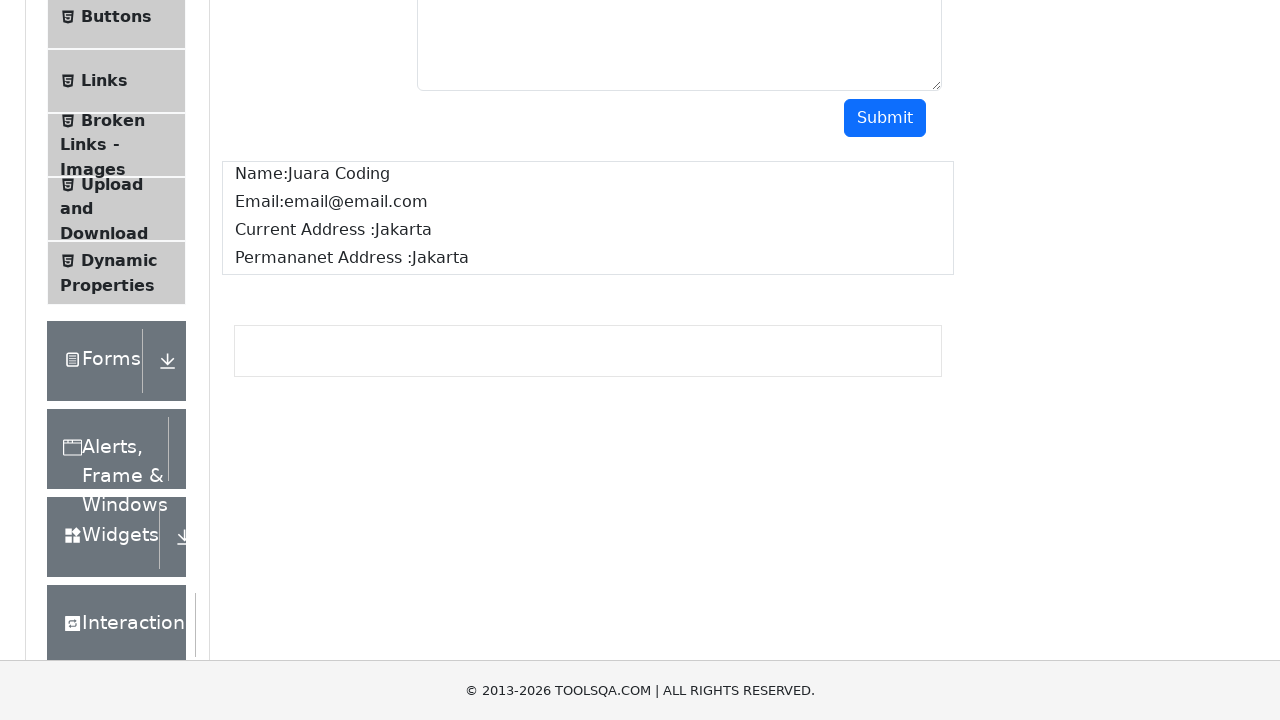

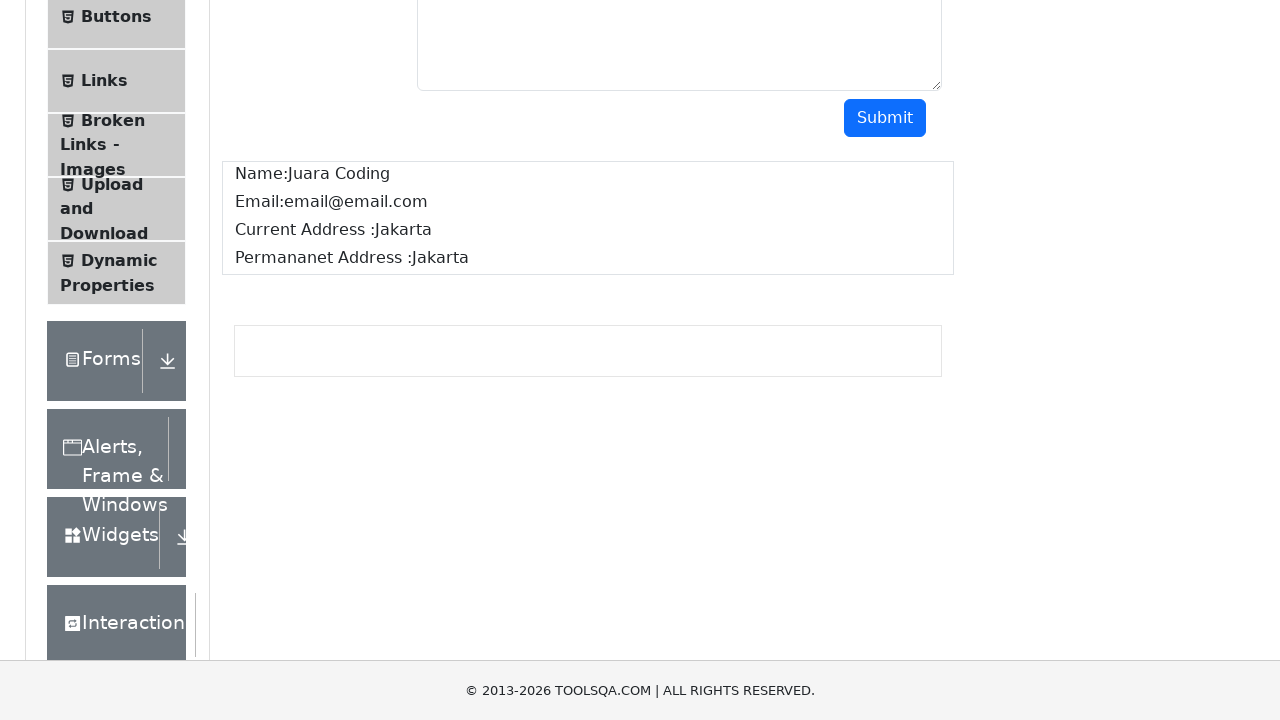